Tests implicit wait functionality by clicking adder button and finding dynamically added element

Starting URL: https://www.selenium.dev/selenium/web/dynamic.html

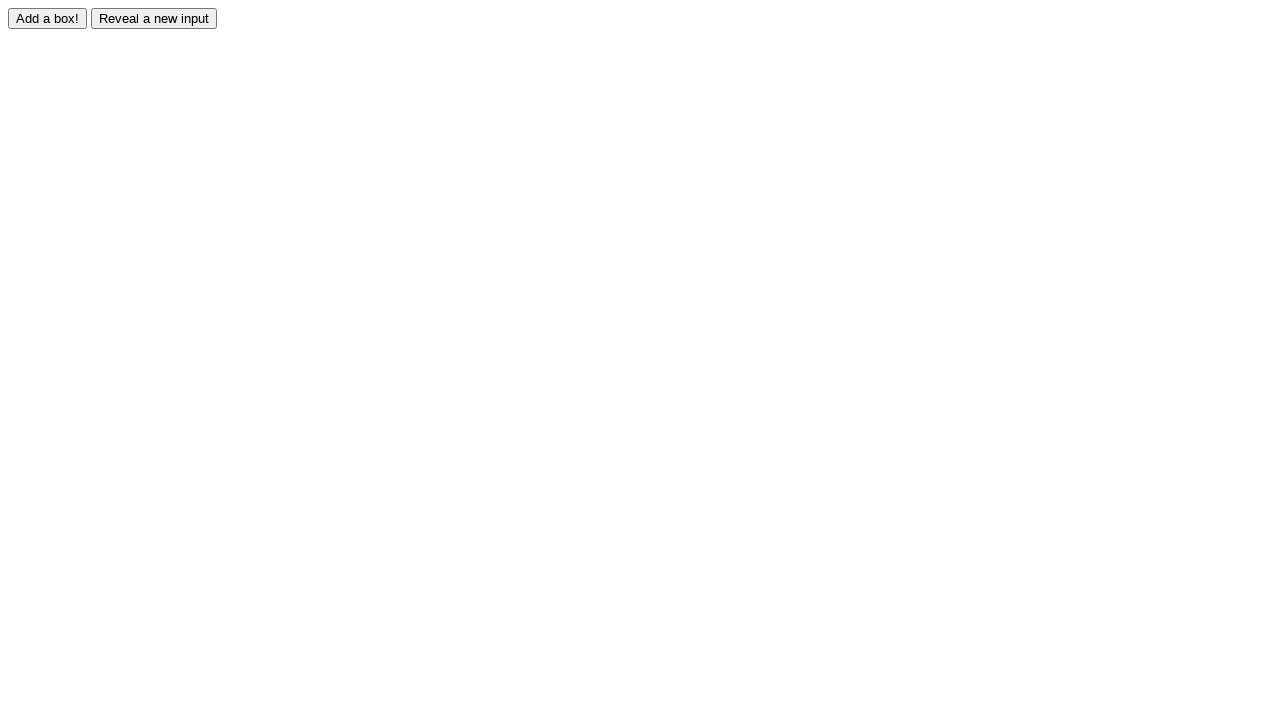

Clicked adder button to trigger dynamic element creation at (48, 18) on #adder
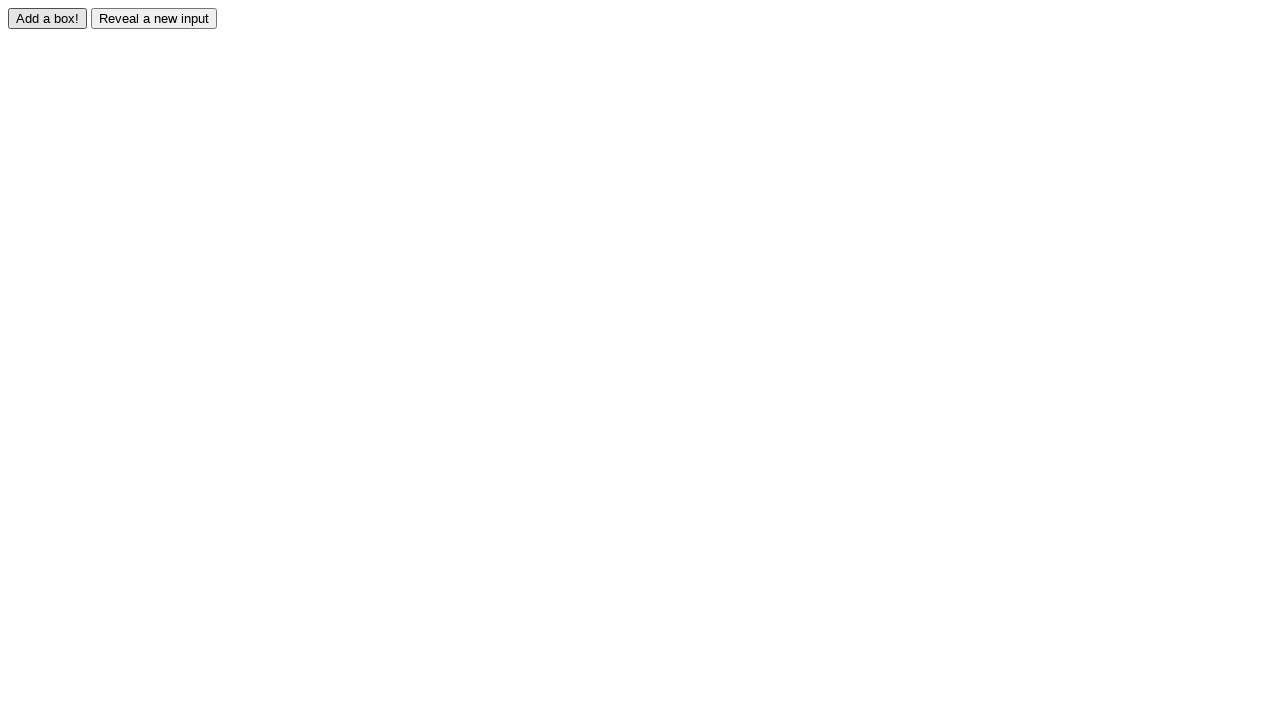

Waited for dynamically added element with id 'box0' to appear
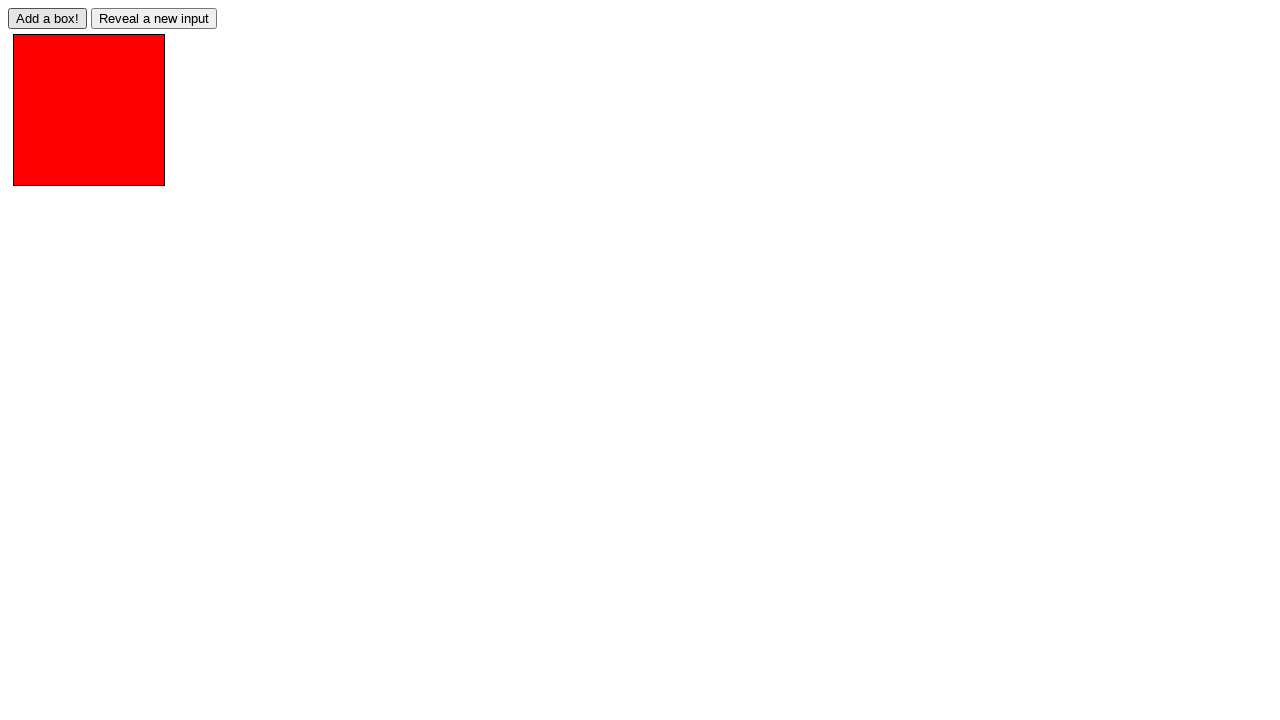

Located the dynamically added element
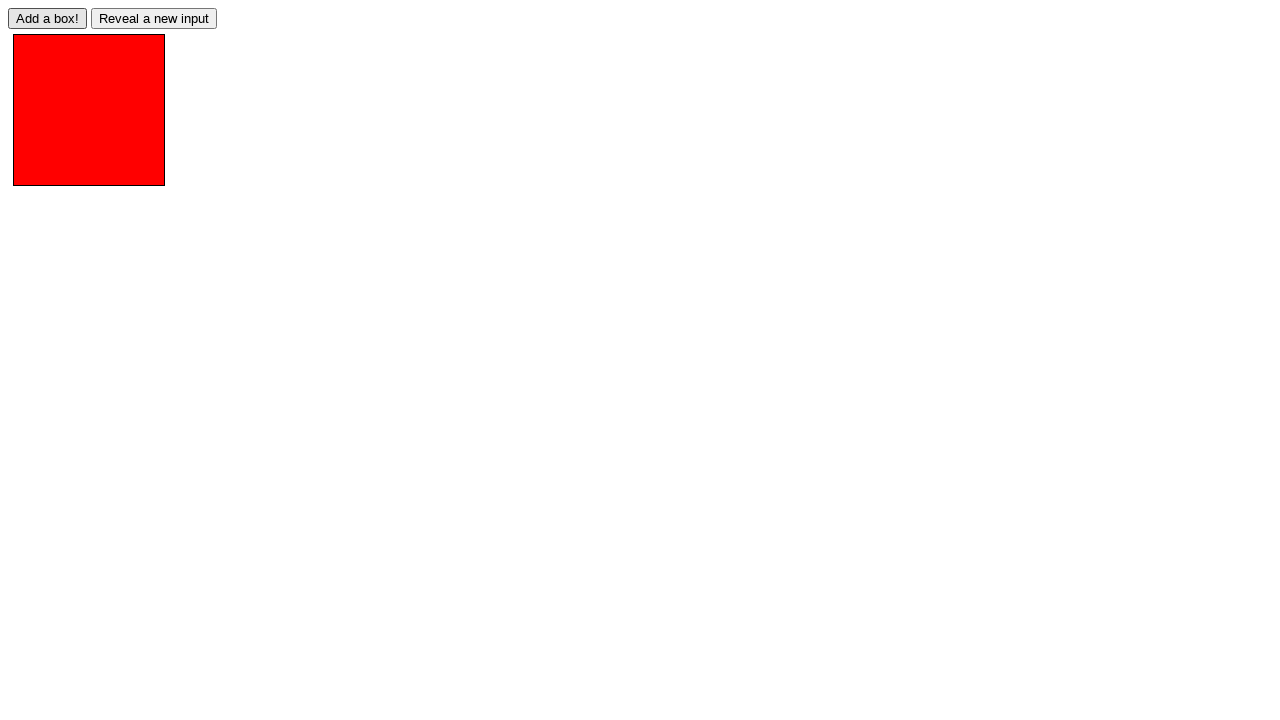

Verified the dynamically added element has class 'redbox'
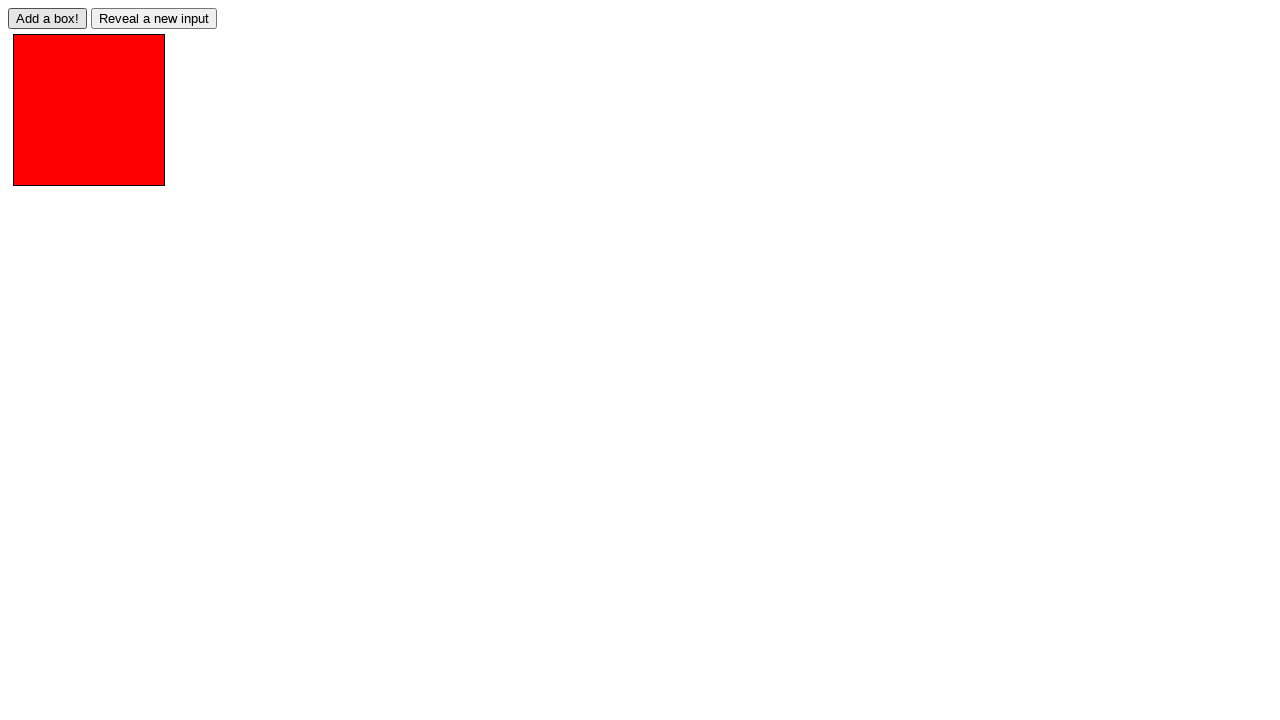

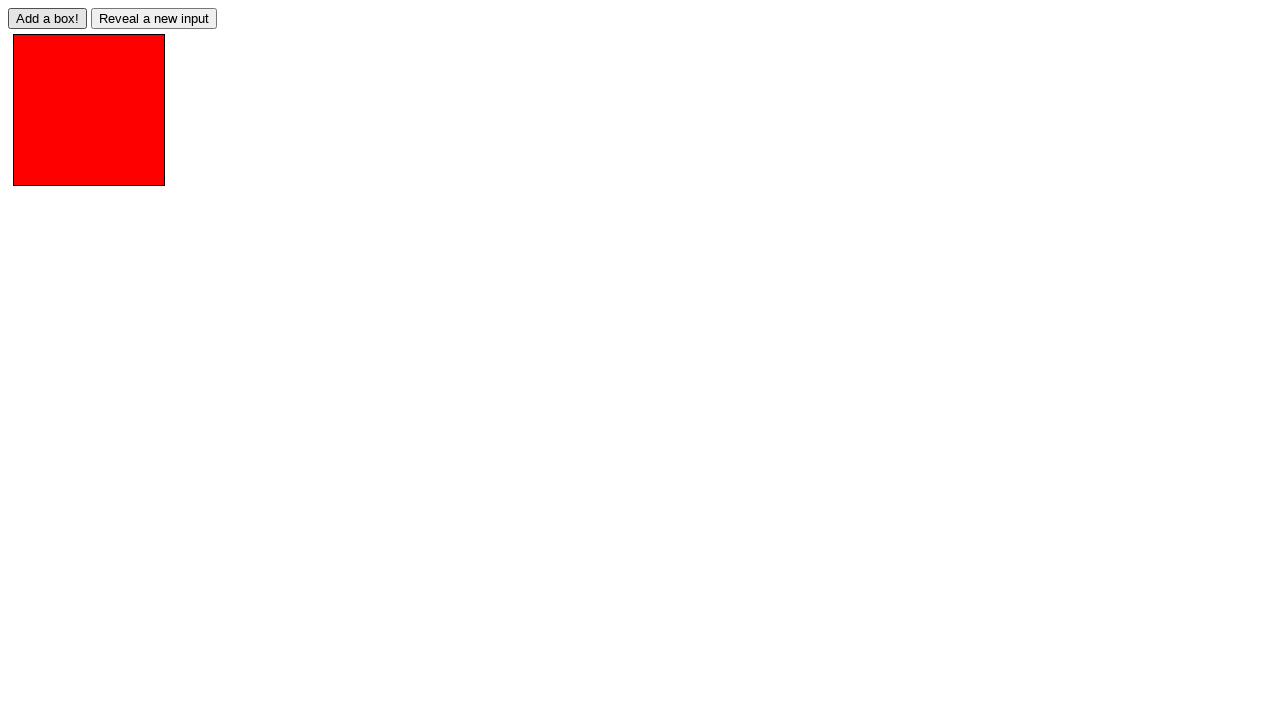